Tests dropdown autocomplete functionality by typing a search term, waiting for suggestions to appear, and selecting a specific country value from the dropdown list.

Starting URL: https://alphagov.github.io/accessible-autocomplete/examples/

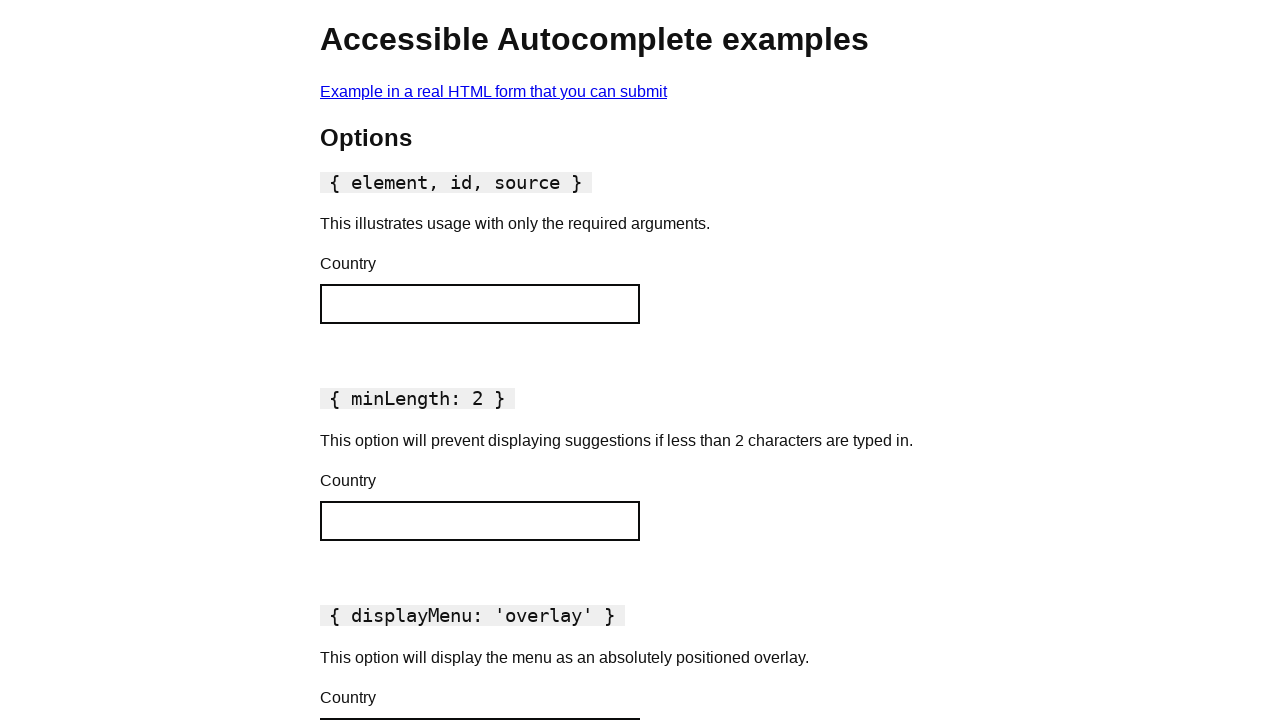

Filled autocomplete input with search term 'Ch' on xpath=//input[@id="autocomplete-default"]
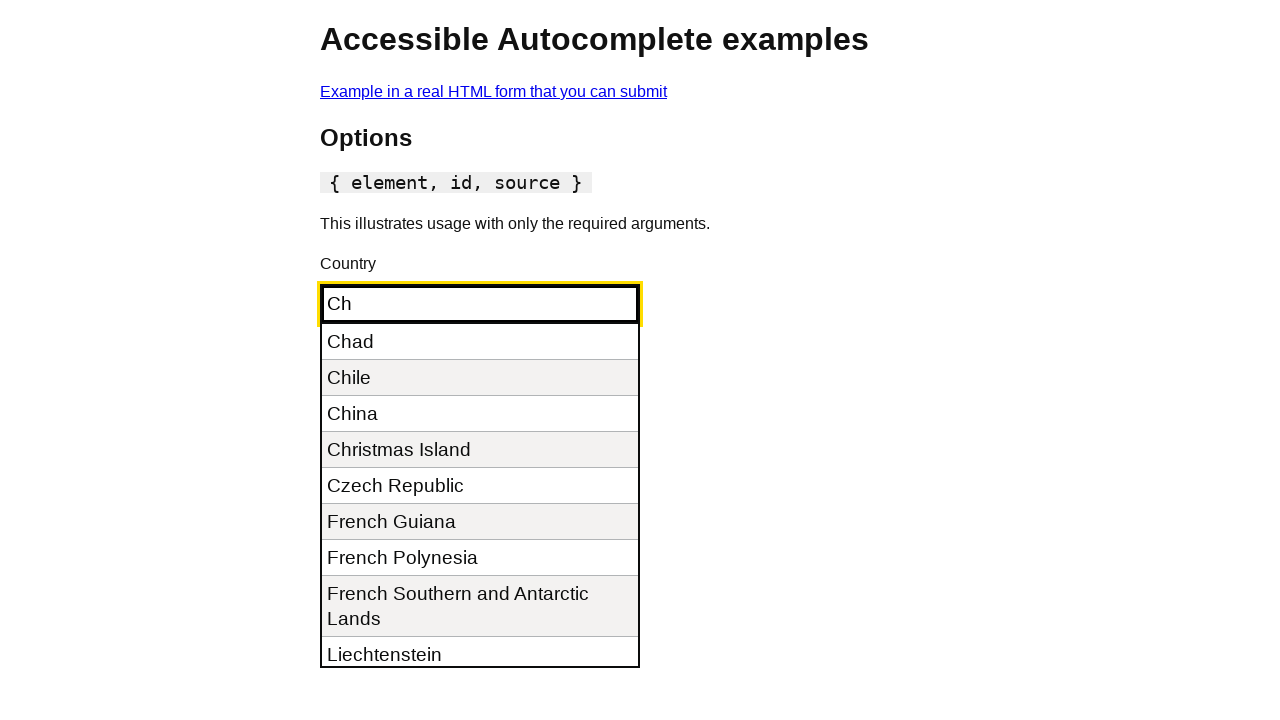

Waited for dropdown suggestions to appear
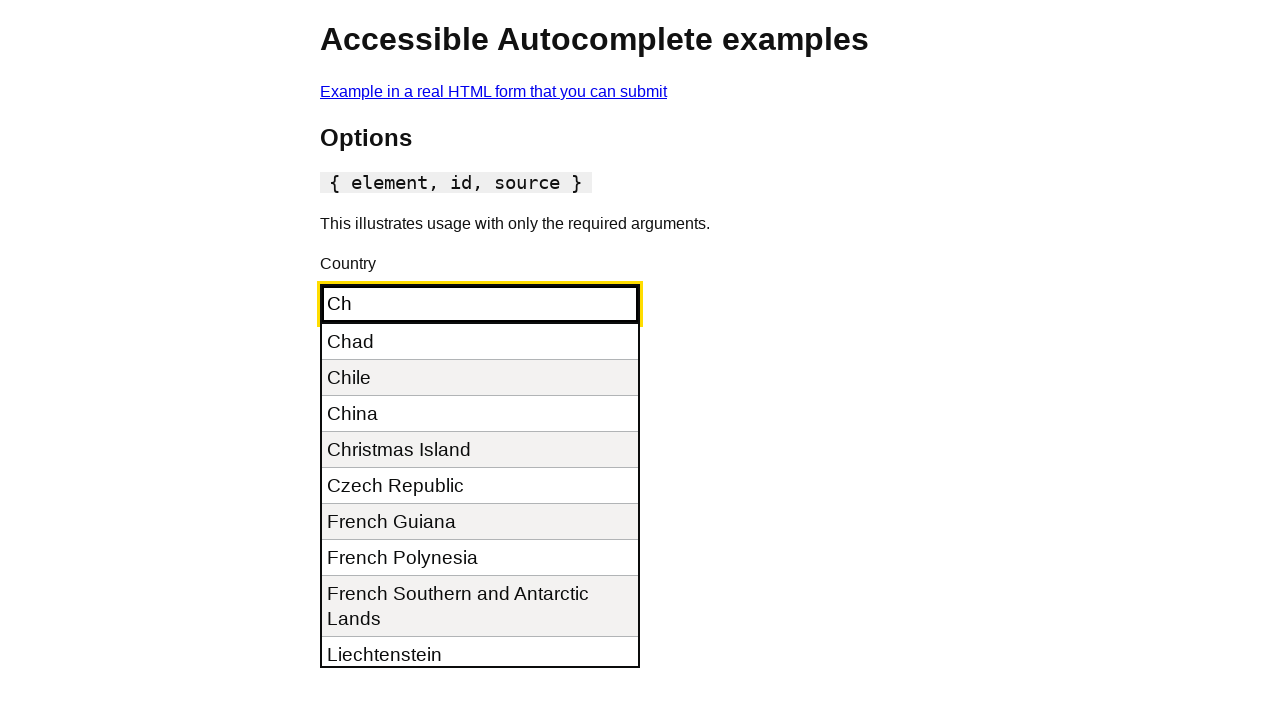

Retrieved count of dropdown options: 11
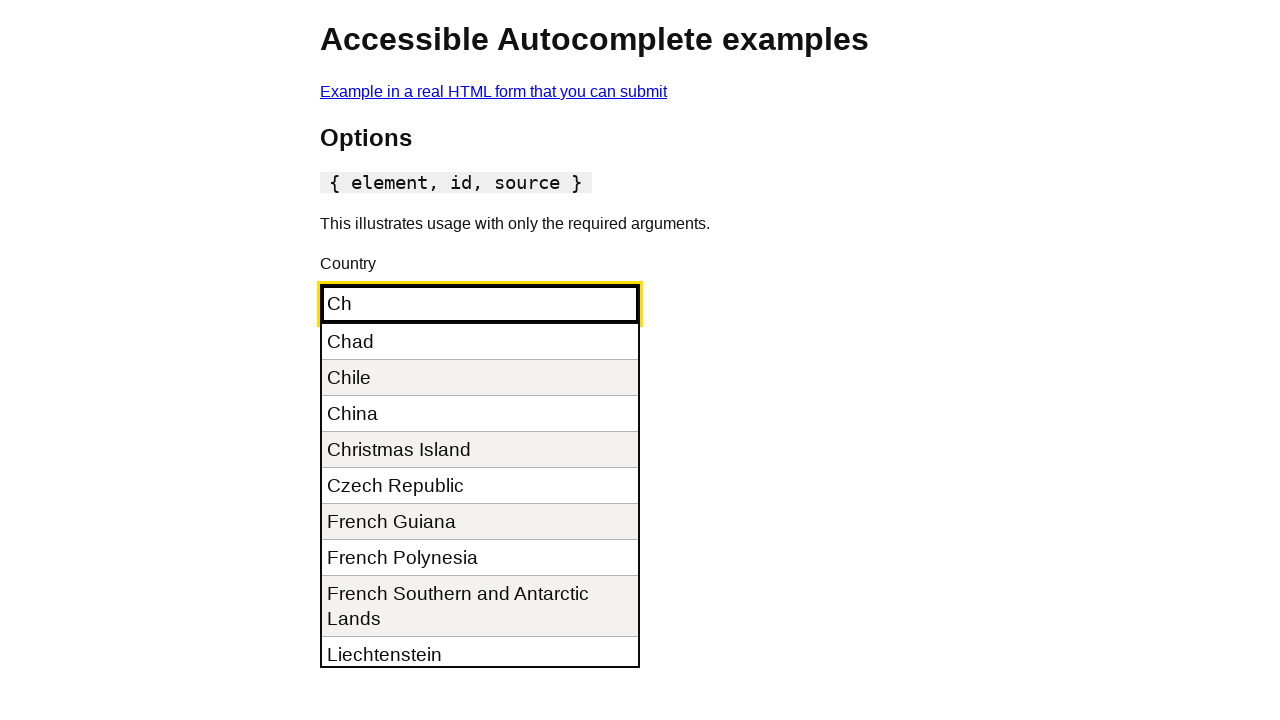

Selected 'China' from dropdown list at (480, 414) on xpath=//ul[@id="autocomplete-default__listbox"]//li >> nth=2
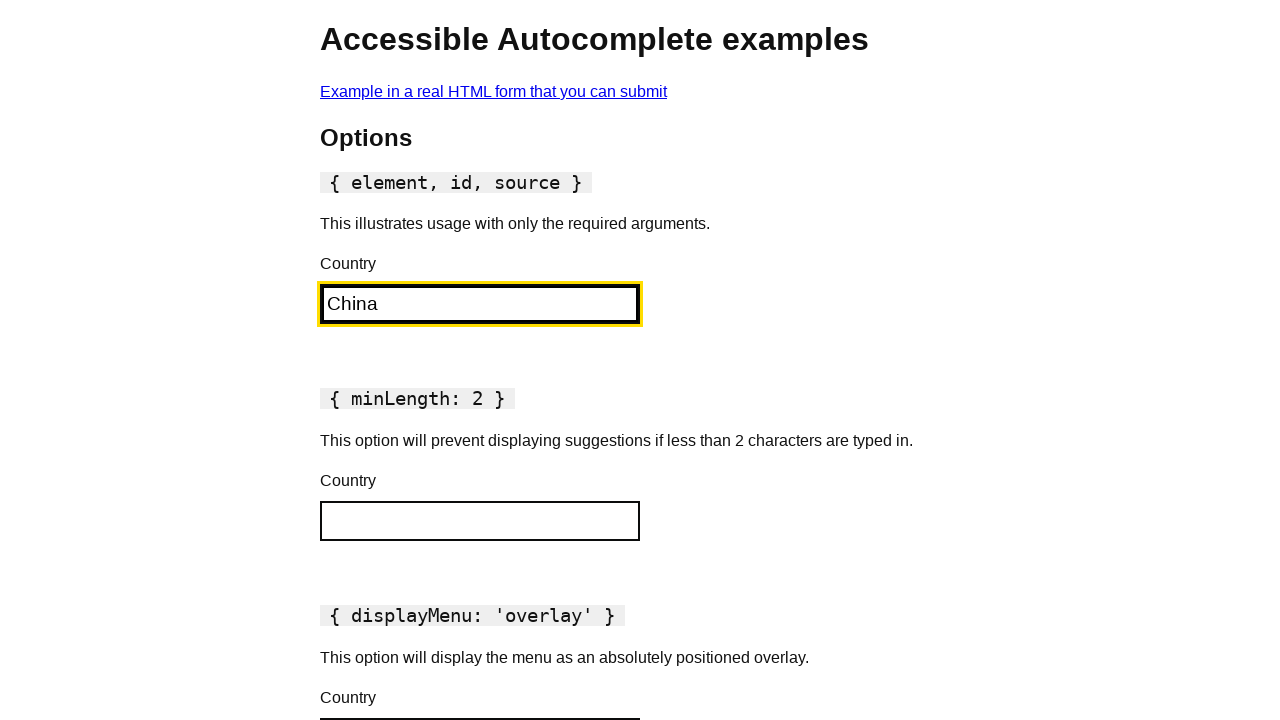

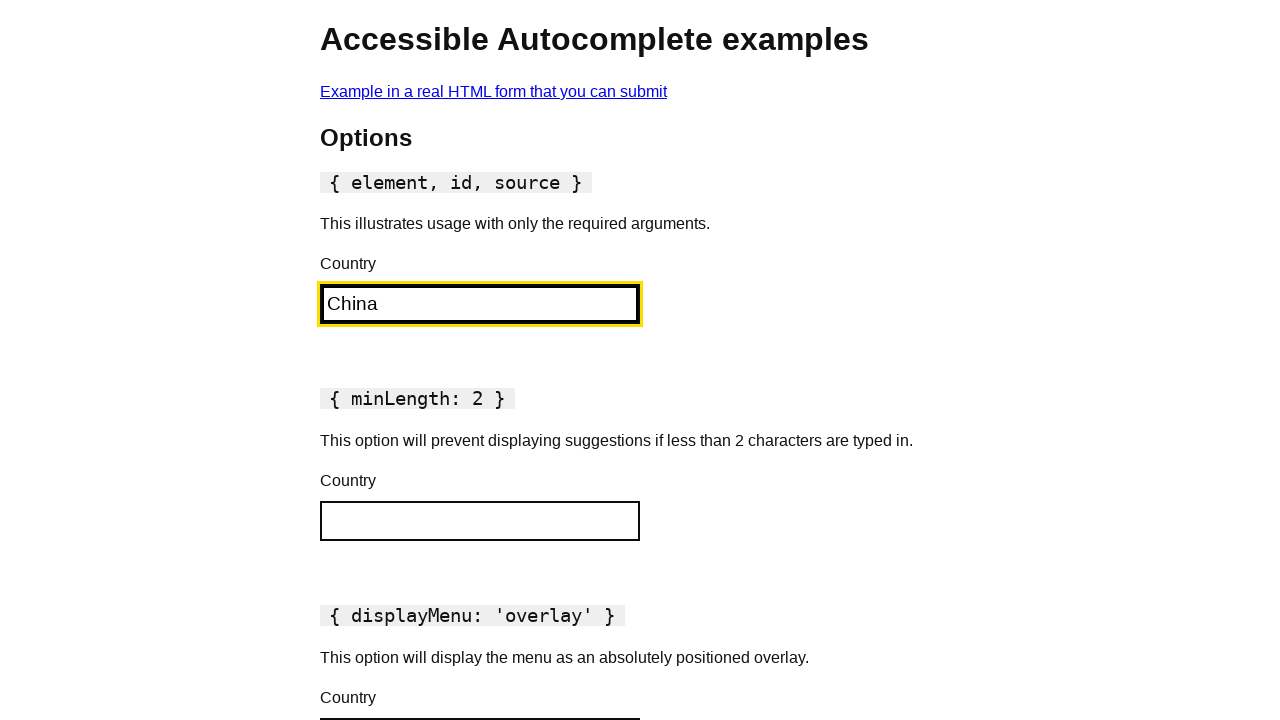